Tests selection state of radio buttons and checkboxes by verifying they are deselected, clicking them, then verifying they are selected

Starting URL: https://automationfc.github.io/basic-form/index.html

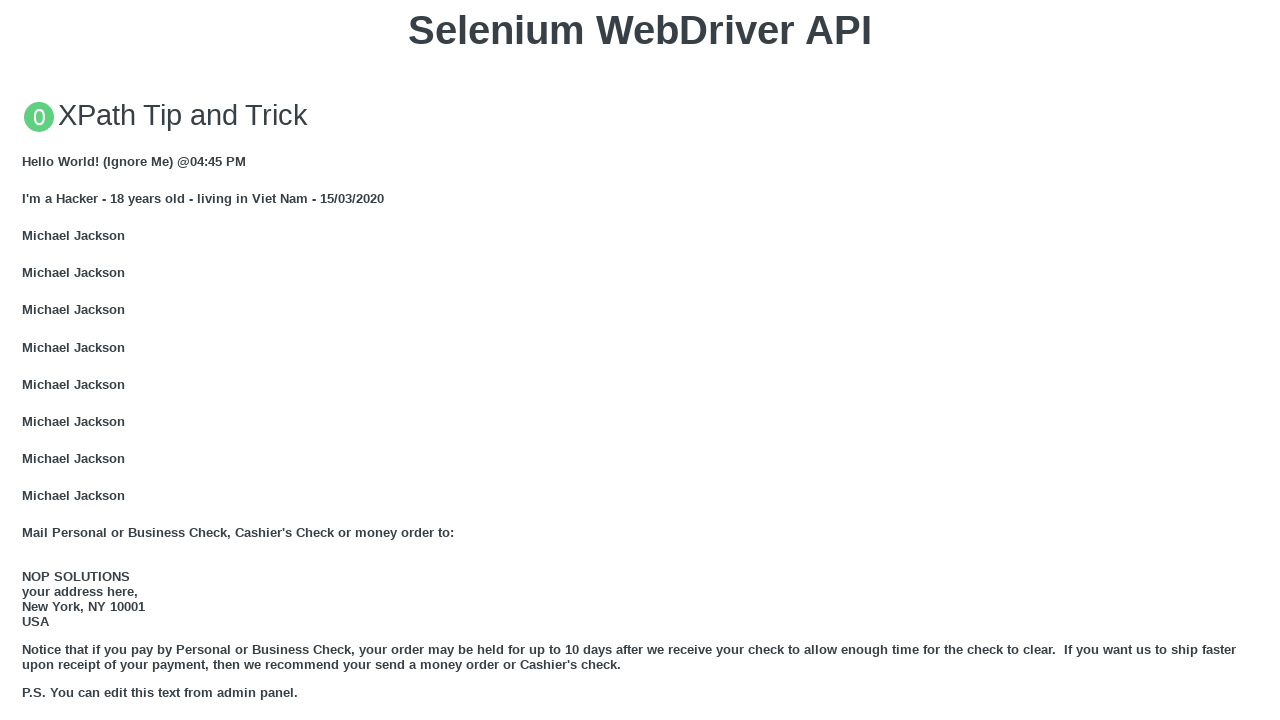

Verified age under 18 radio button is initially deselected
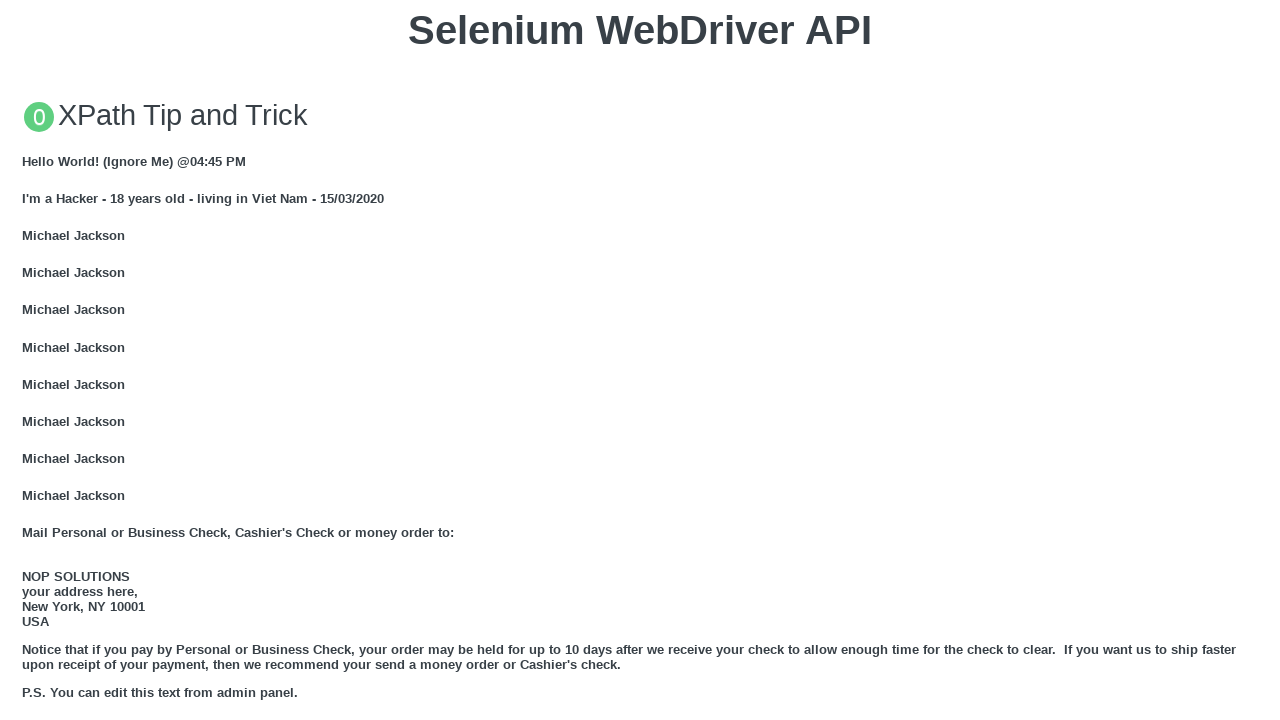

Verified development checkbox is initially deselected
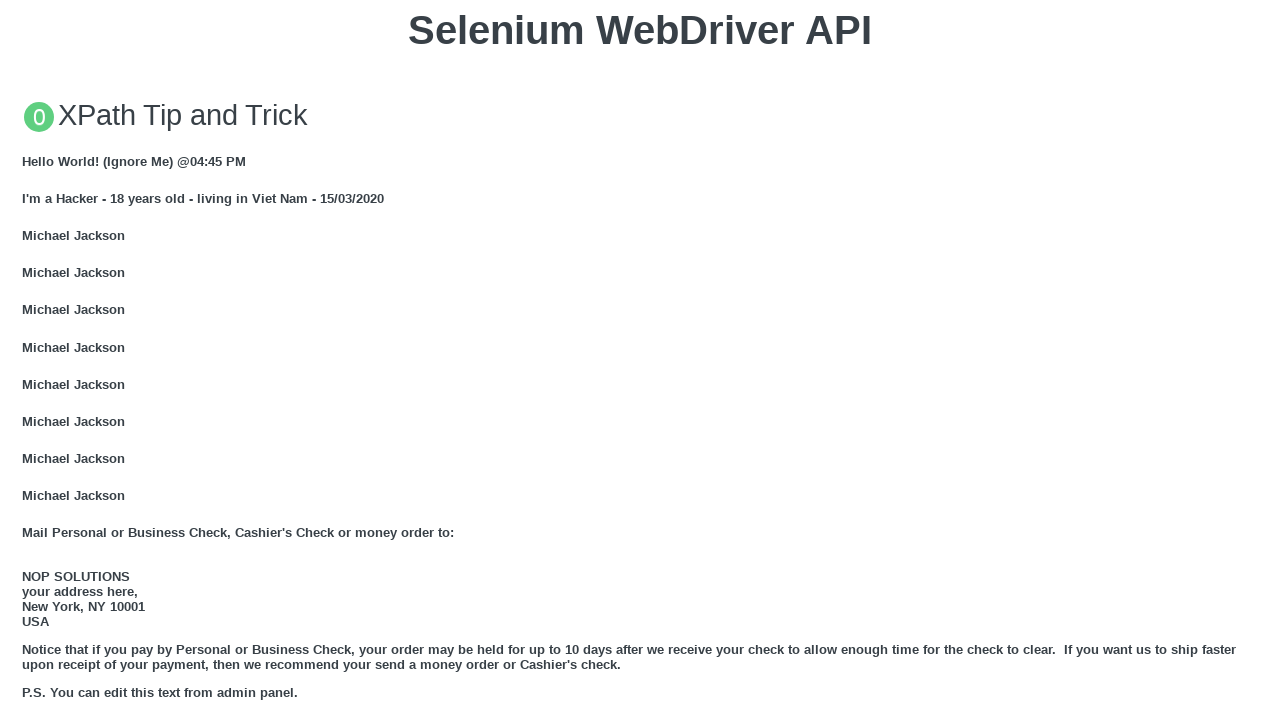

Clicked on age under 18 radio button at (28, 360) on #under_18
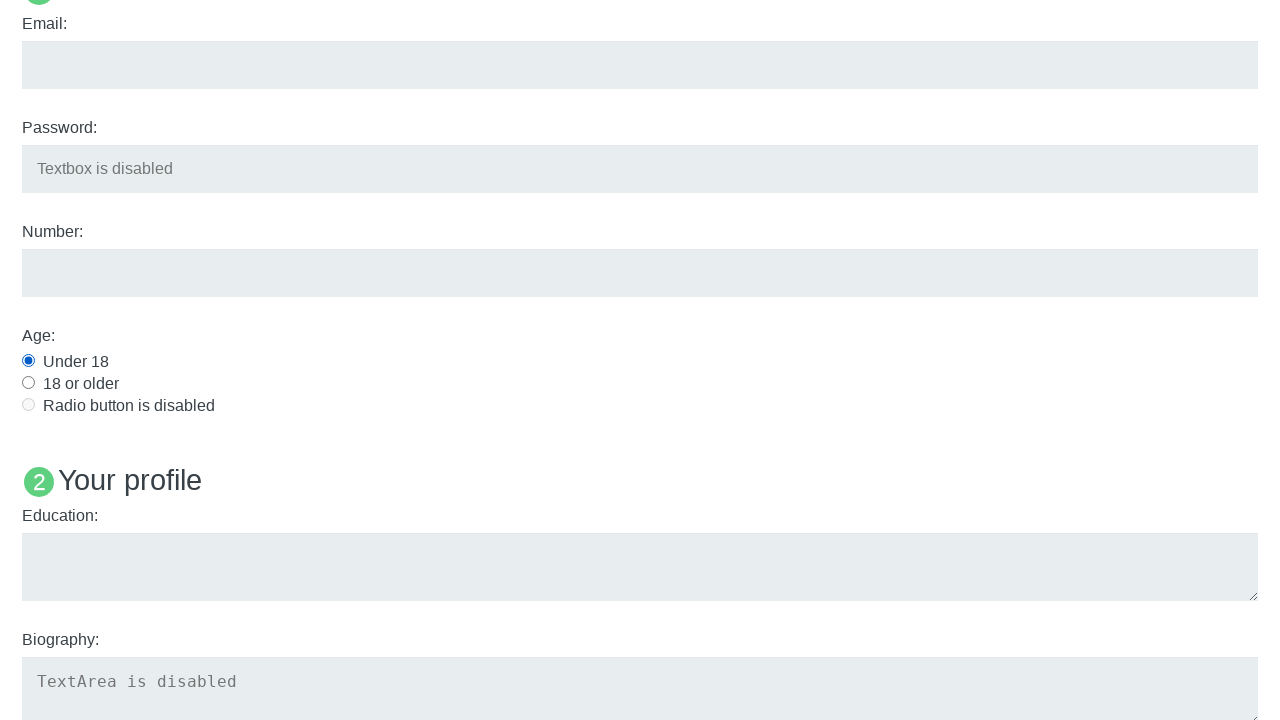

Clicked on development checkbox at (28, 361) on #development
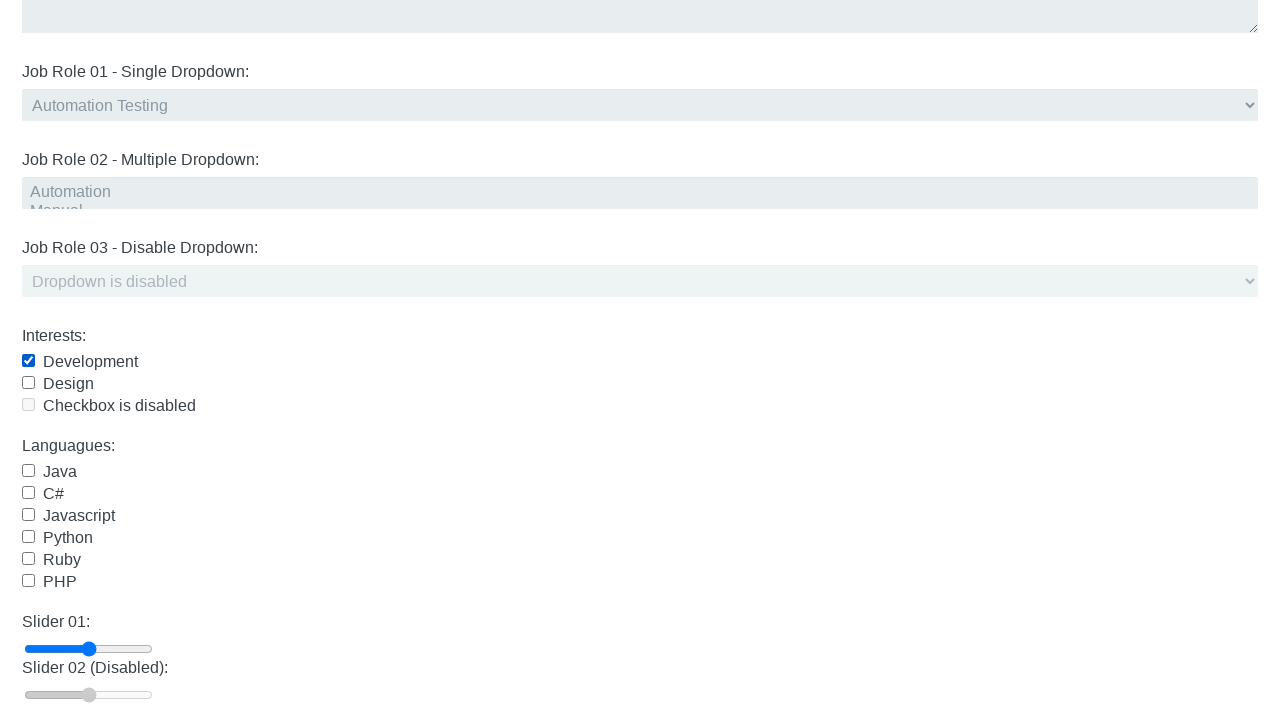

Waited 3 seconds for selections to register
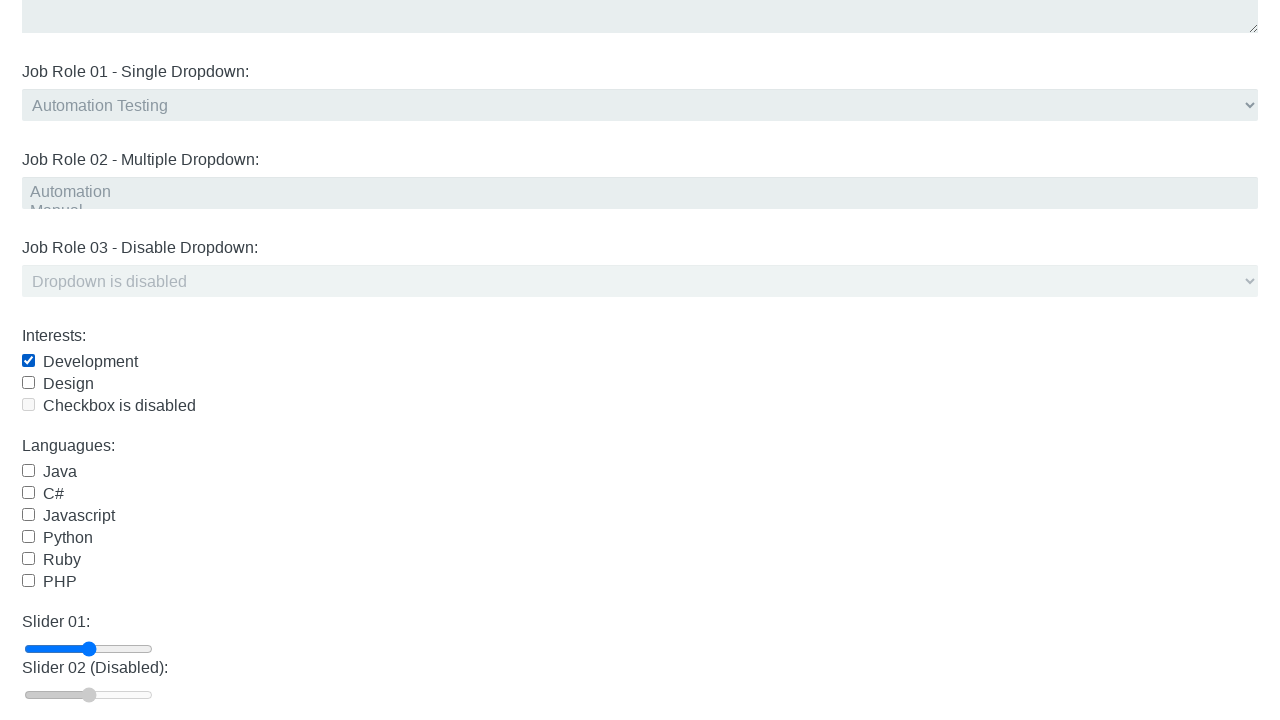

Verified age under 18 radio button is now selected
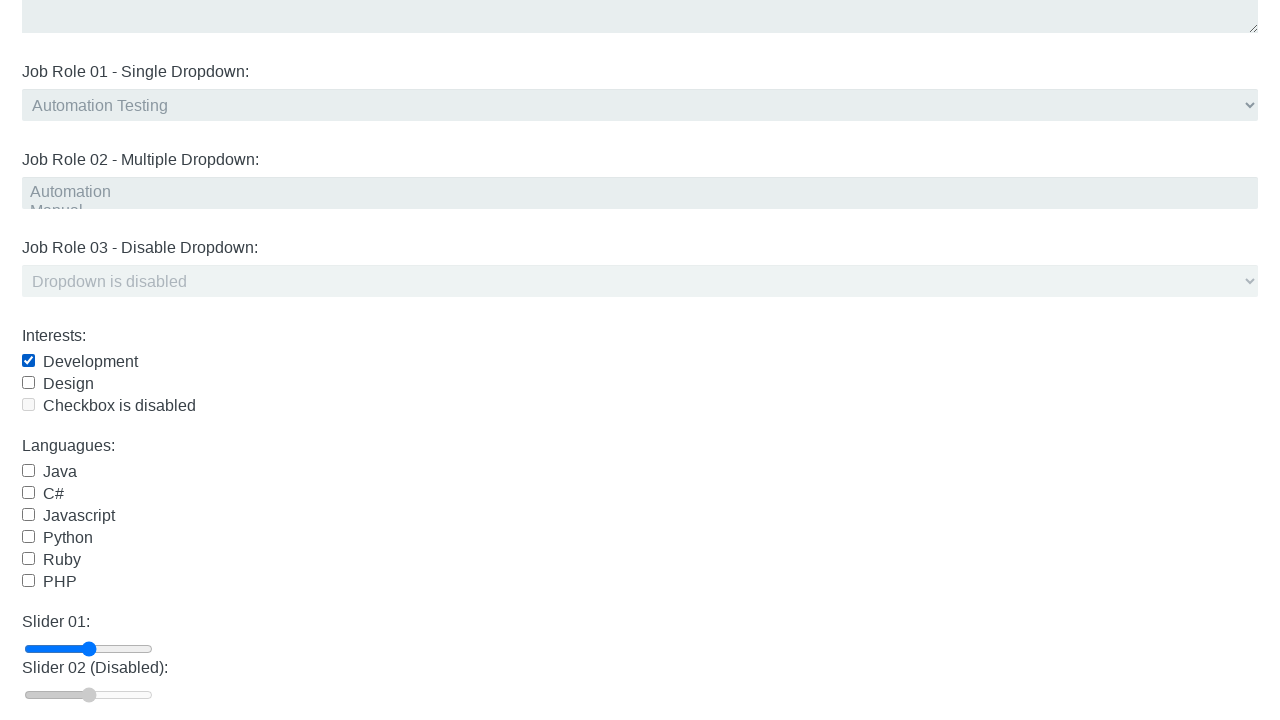

Verified development checkbox is now selected
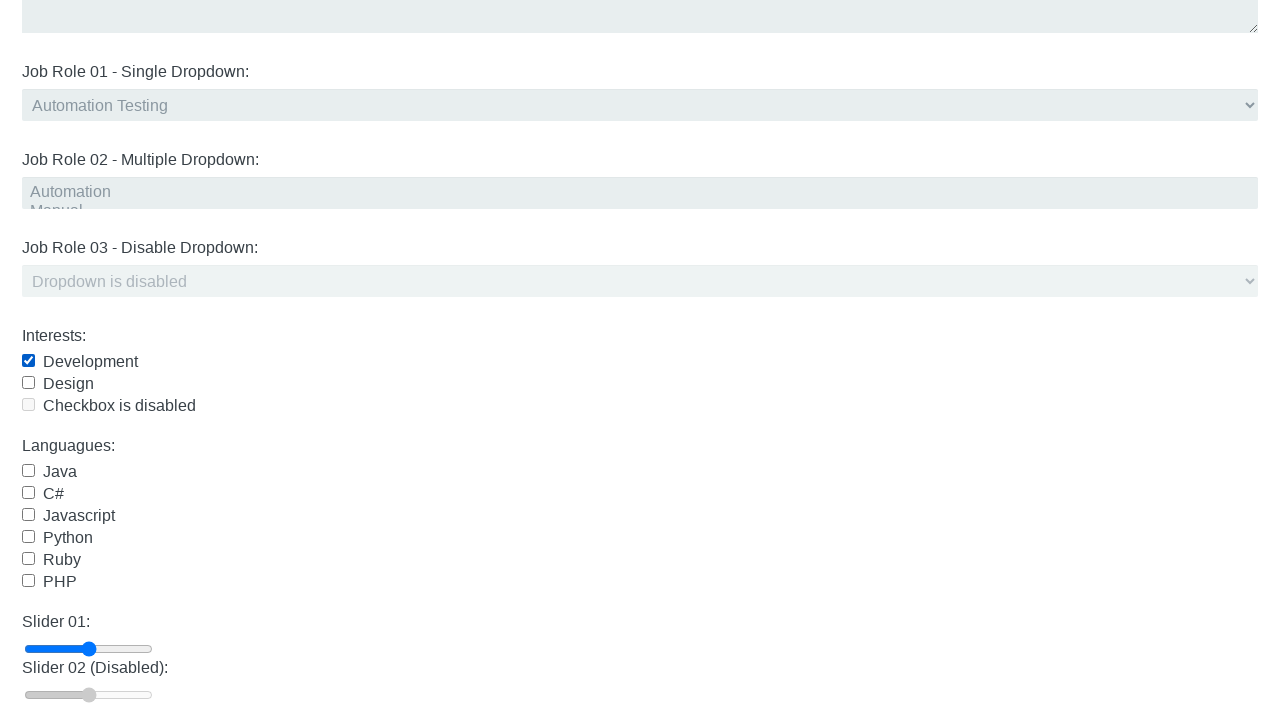

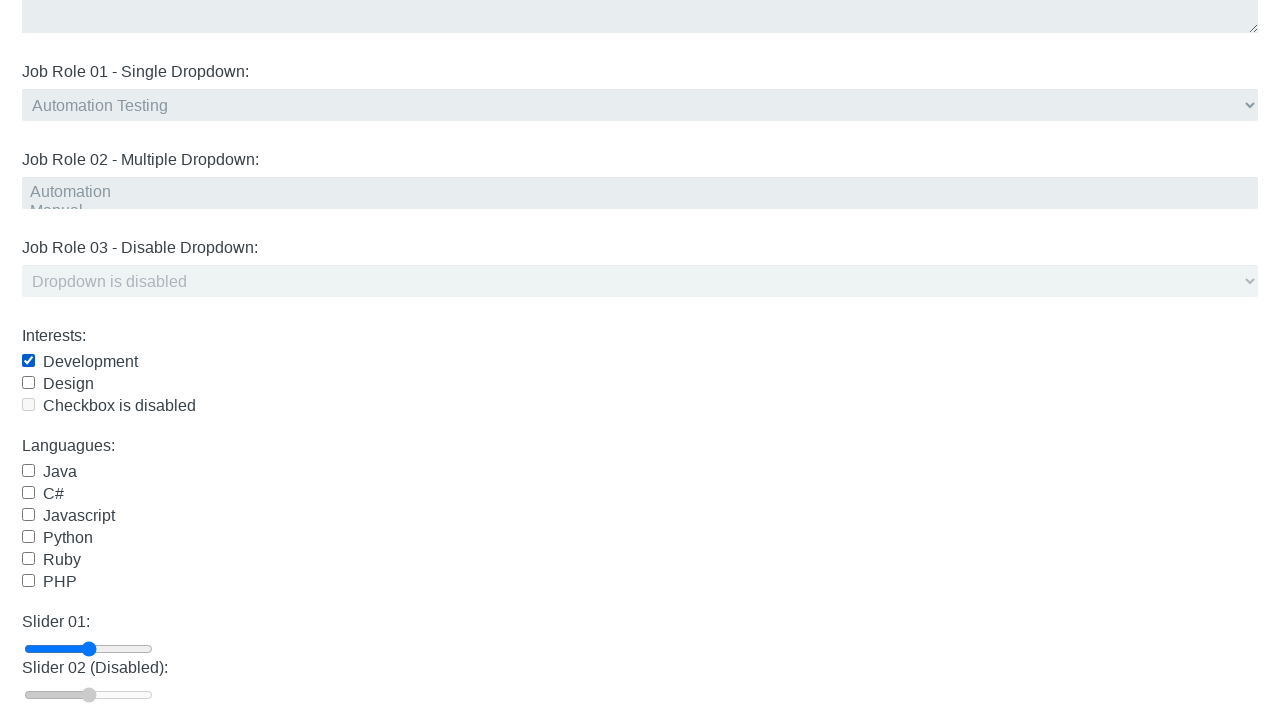